Tests custom/bootstrap dropdown handling by clicking to open the dropdown, viewing all options, and selecting a specific option from the list

Starting URL: https://demoqa.com/select-menu

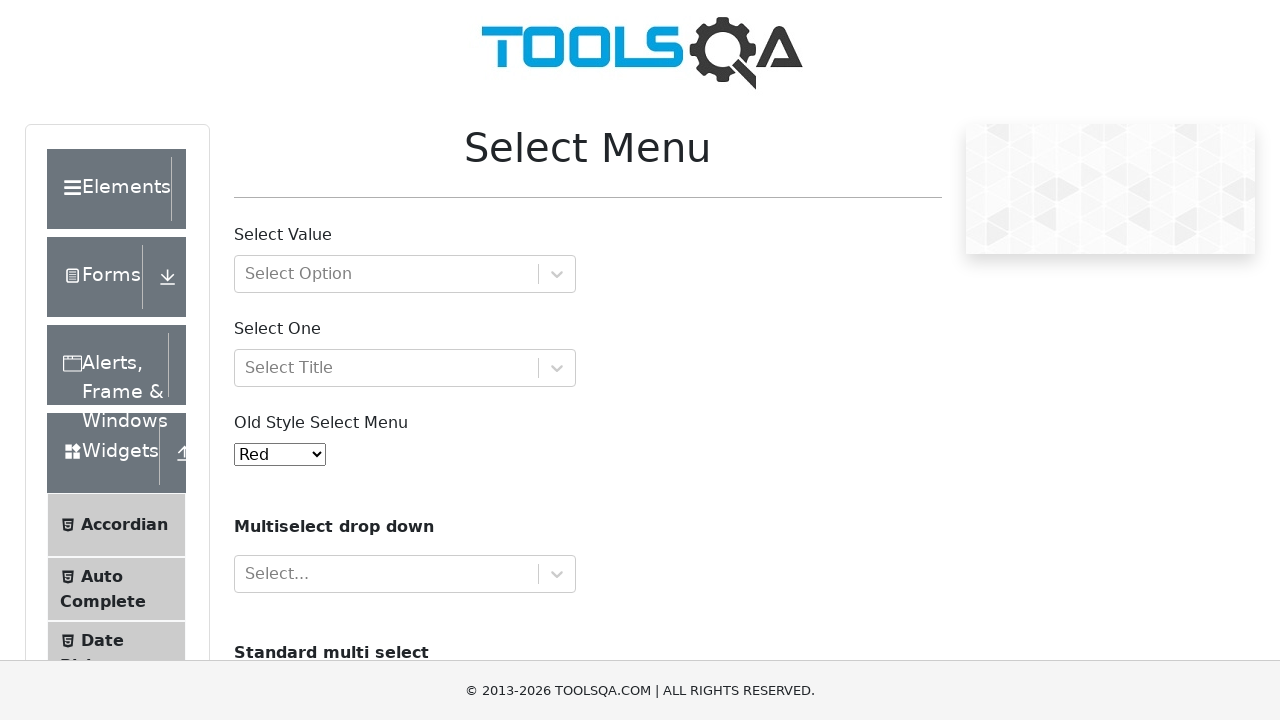

Clicked custom dropdown to open it at (386, 368) on #selectOne > div > *:first-child
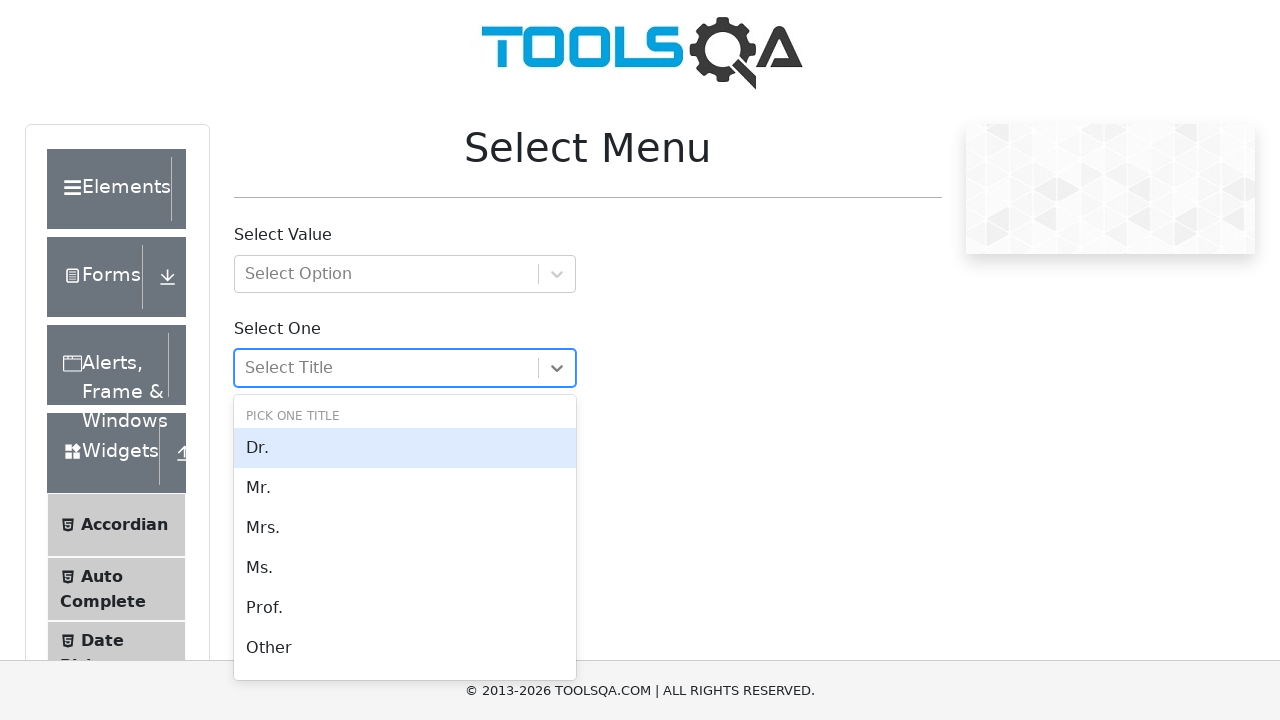

Dropdown options loaded and are visible
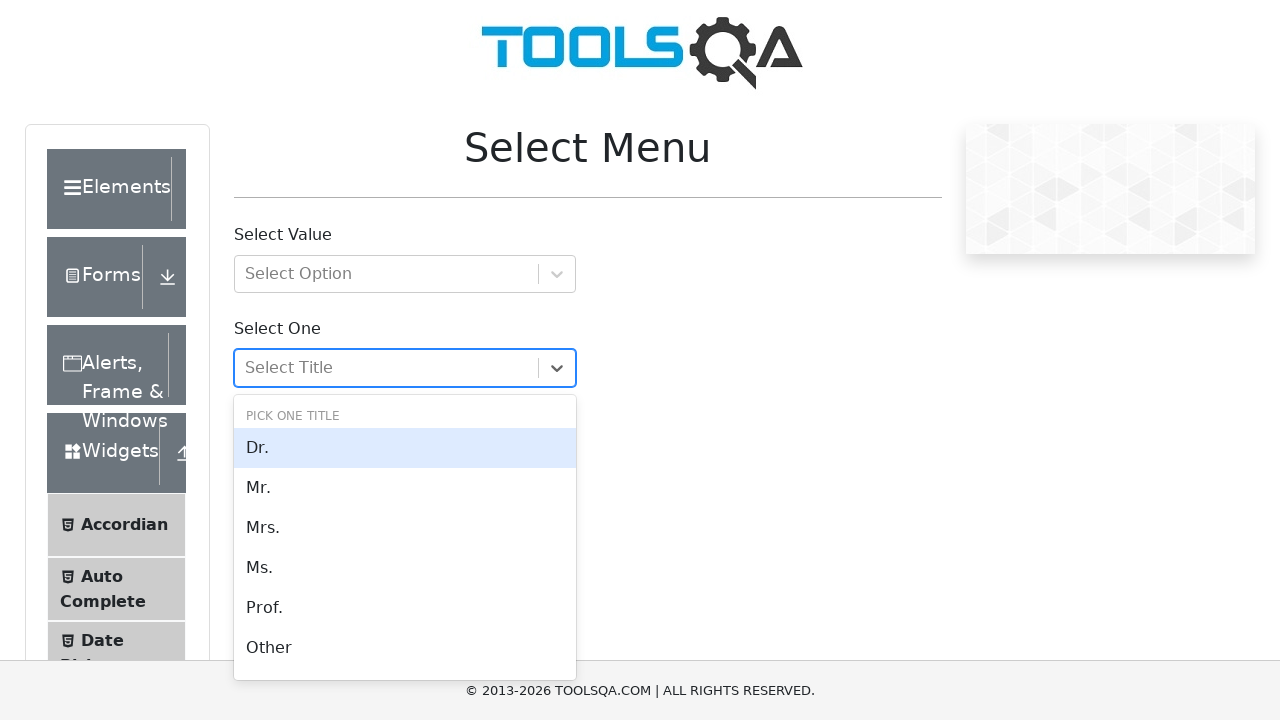

Selected the 4th option from the dropdown list at (405, 568) on div[id^='react-select-3-option'] >> nth=3
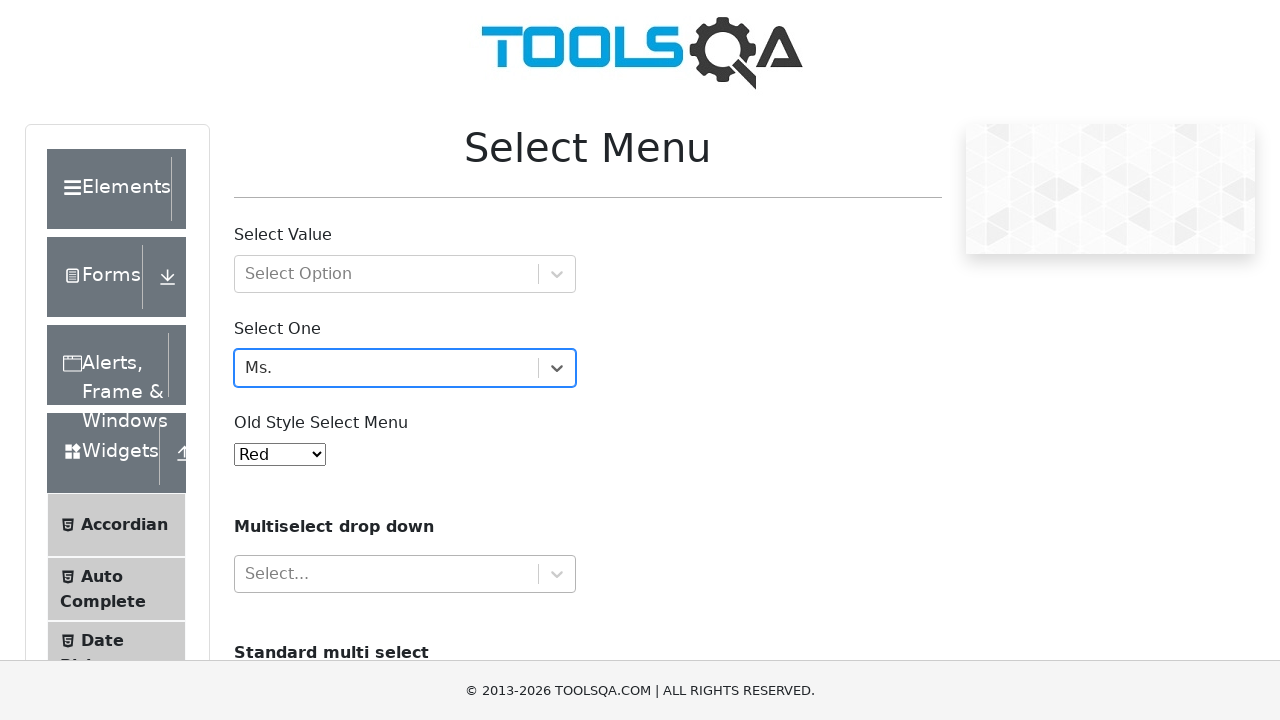

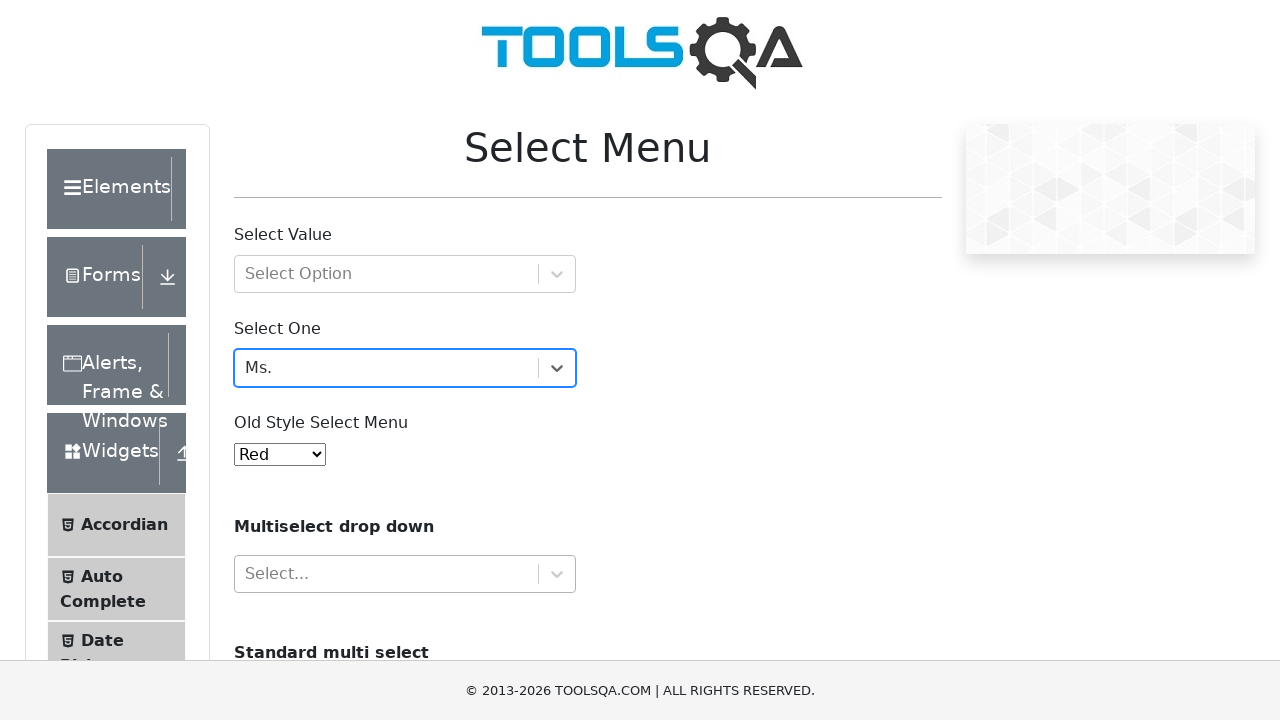